Tests clicking the Hangman game example link navigates to the GitHub source file

Starting URL: https://selenide.org/quick-start.html

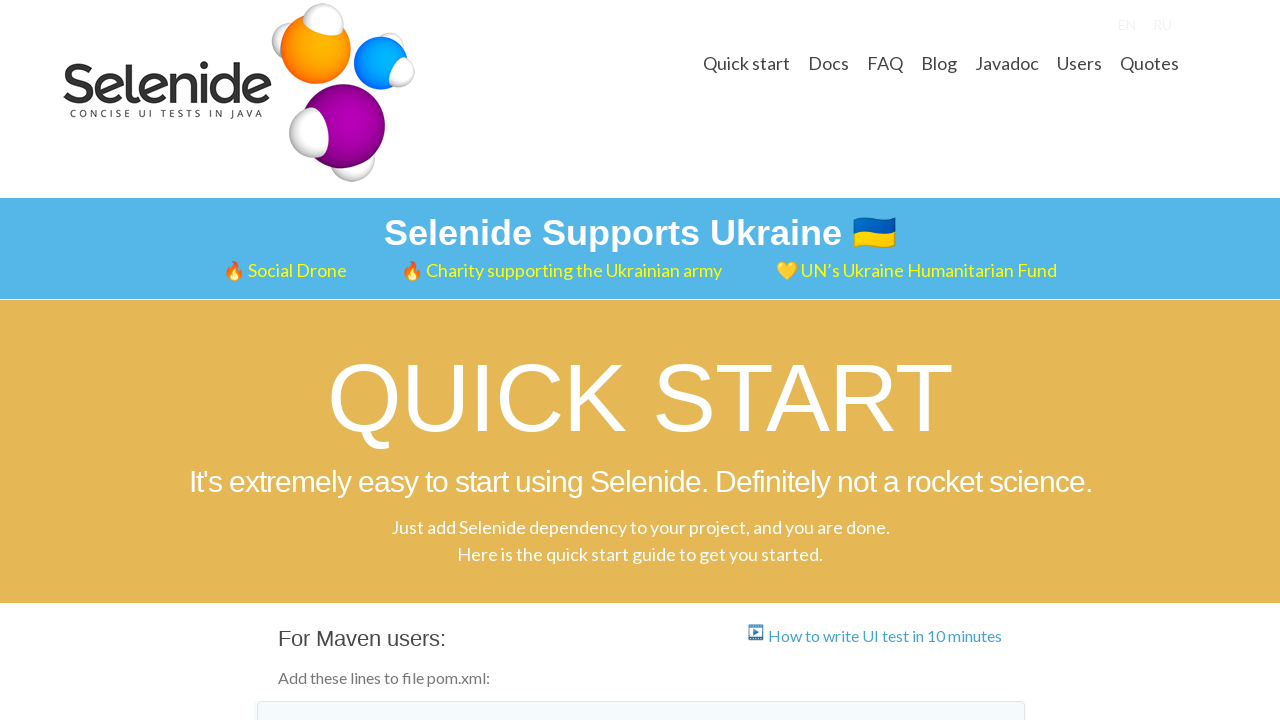

Located Hangman game link element
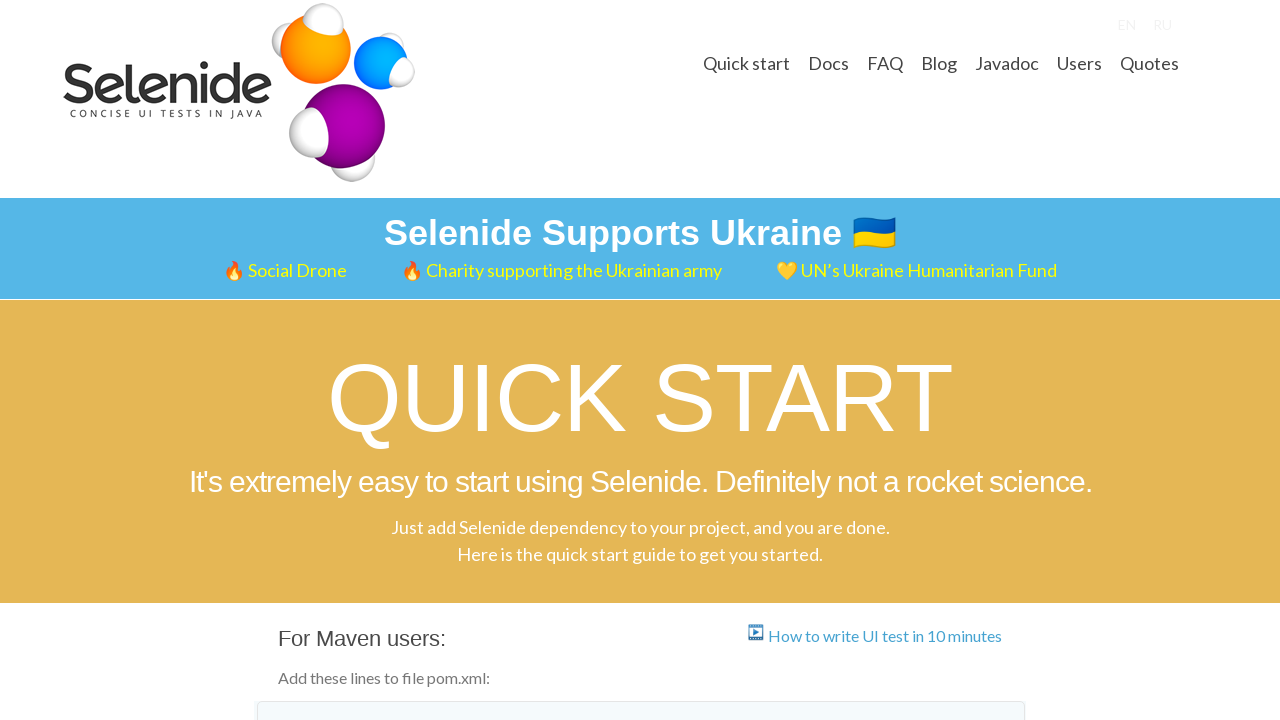

Verified Hangman game link contains 'hangman' in href attribute
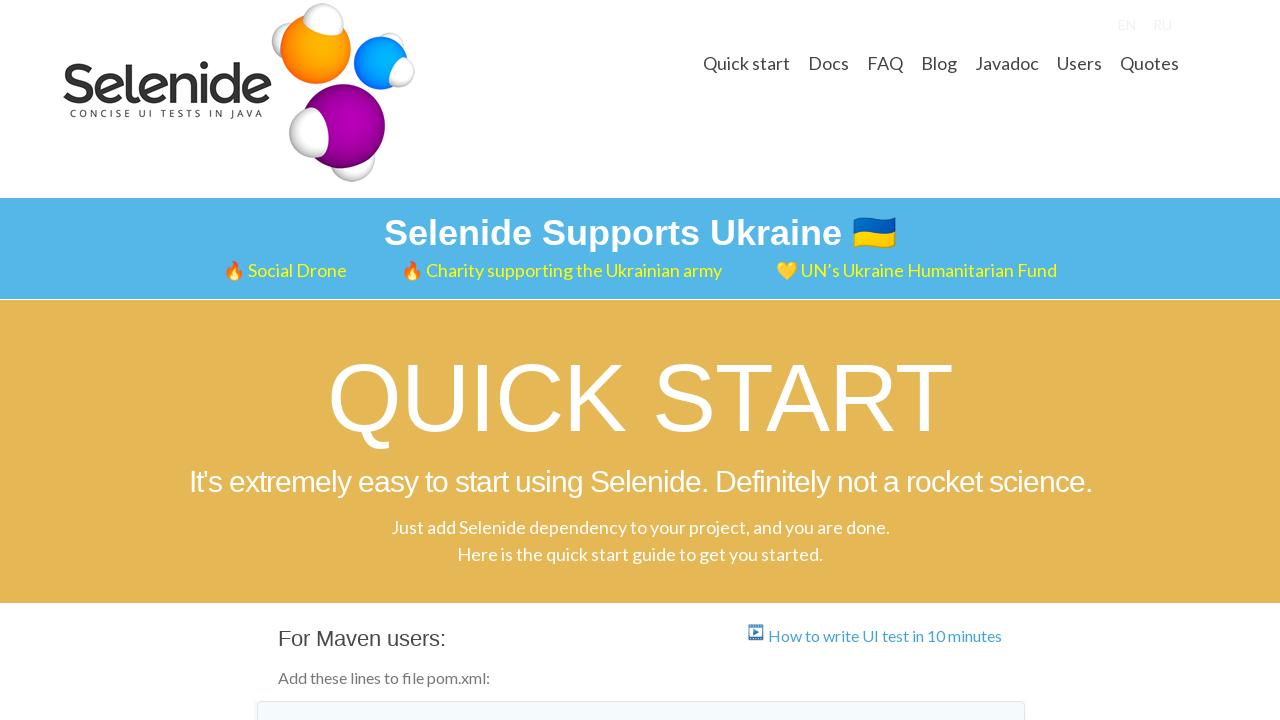

Scrolled Hangman game link into view
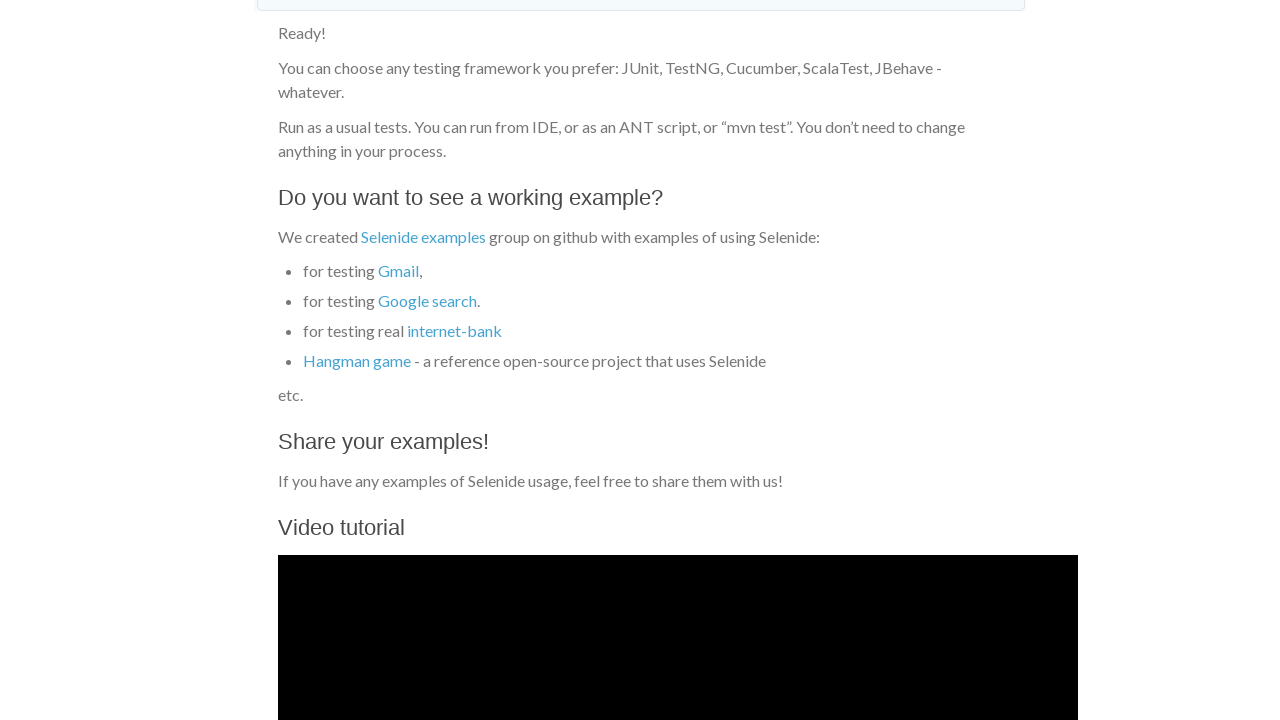

Clicked Hangman game link to navigate to GitHub source file at (357, 361) on a:has-text('Hangman game')
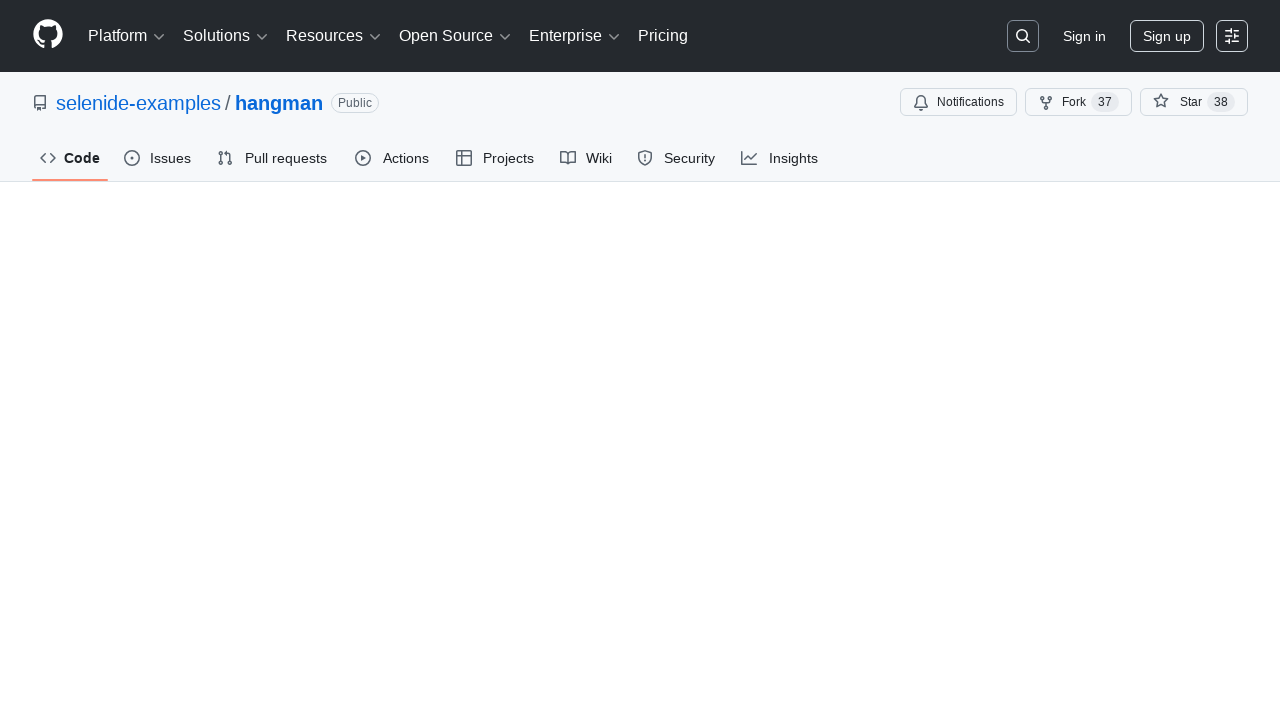

GitHub file page loaded and file name element appeared
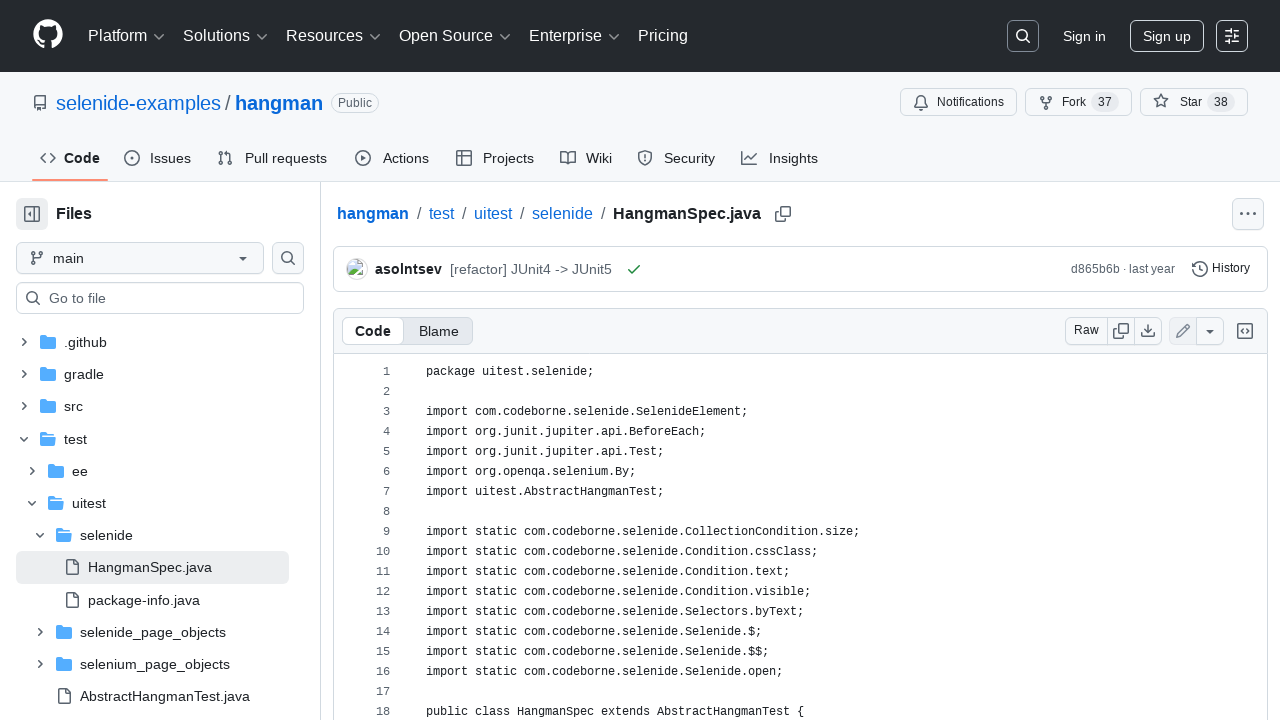

Verified GitHub page displays HangmanSpec.java file
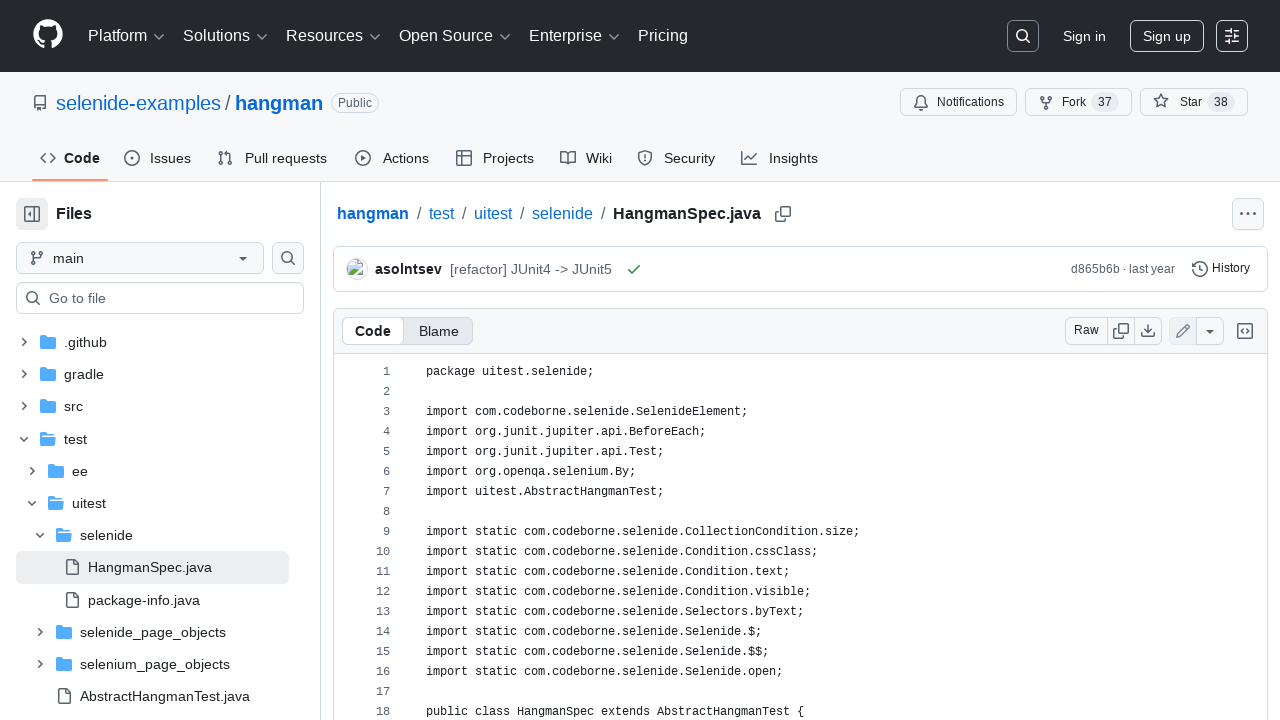

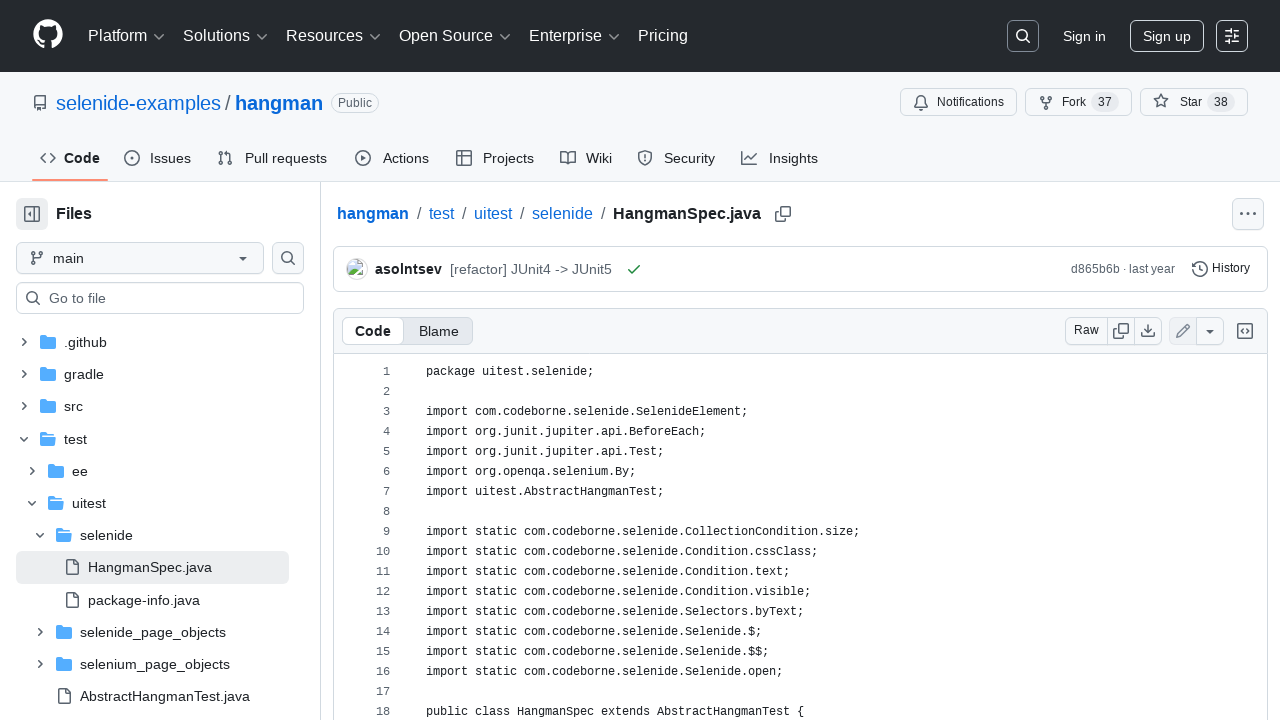